Navigates to sortable data tables page and interacts with table headers to test sorting functionality

Starting URL: https://the-internet.herokuapp.com/

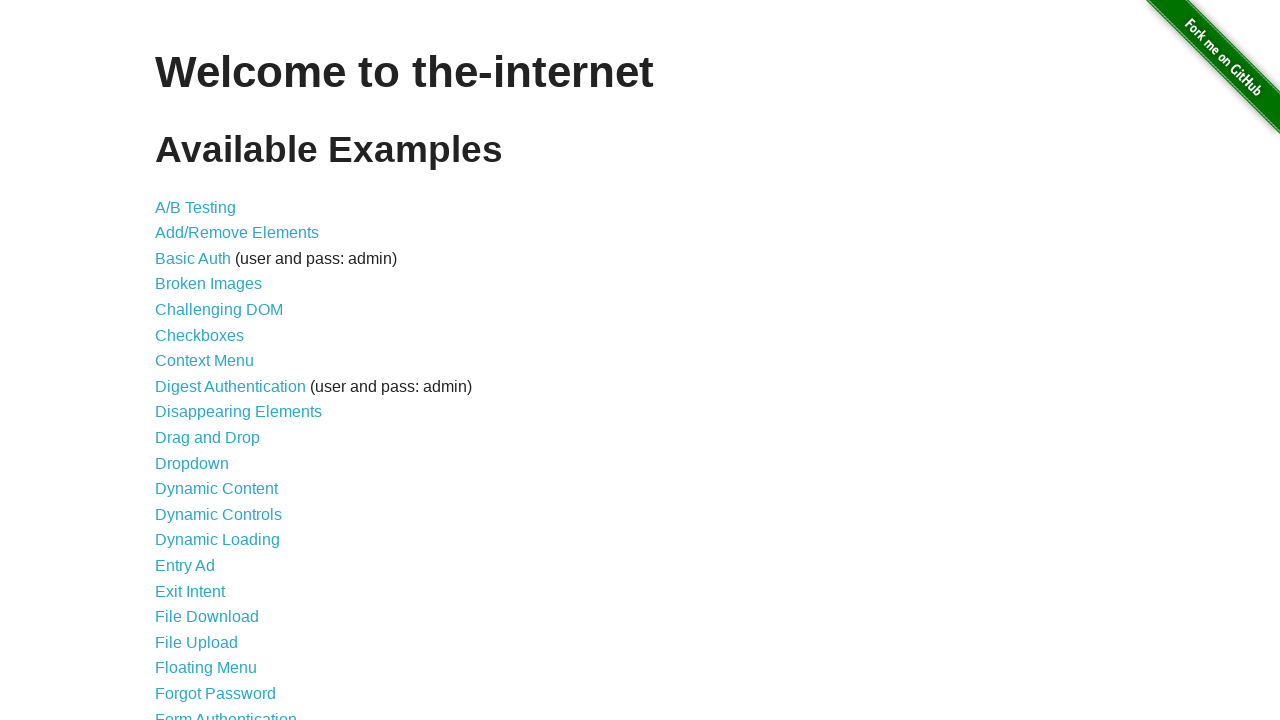

Clicked on Sortable Data Tables link at (230, 574) on text='Sortable Data Tables'
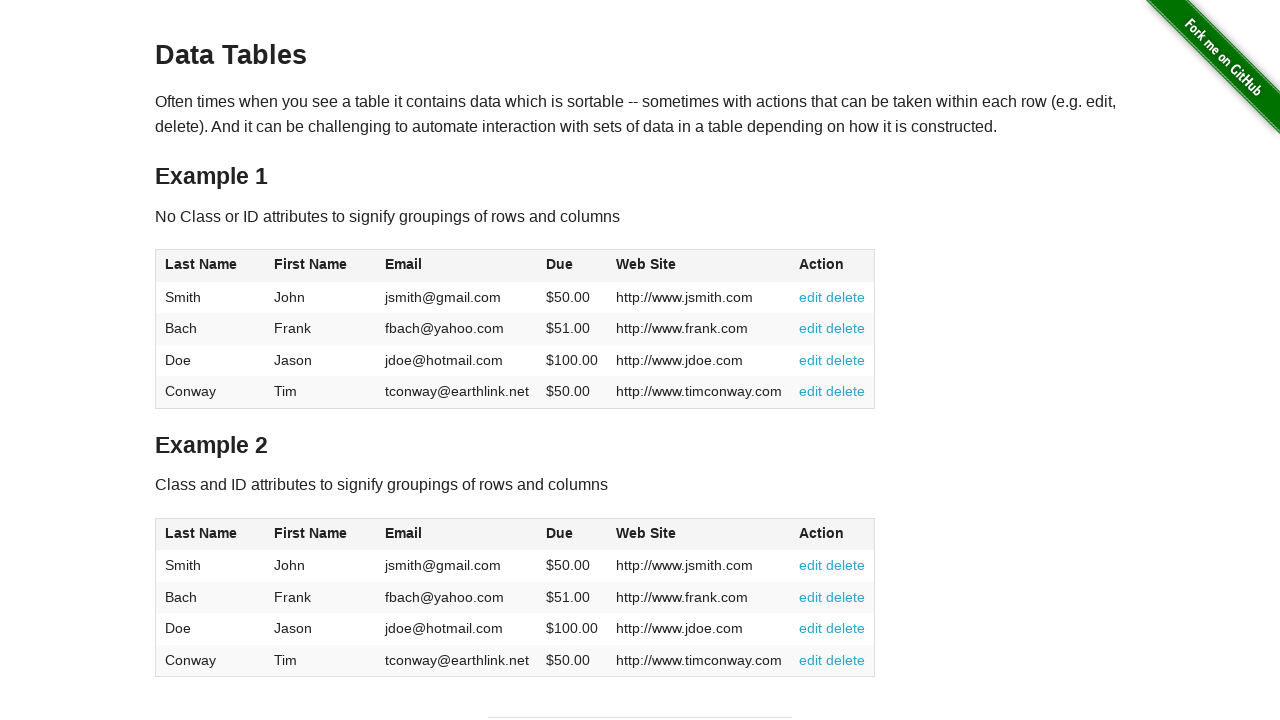

Table1 loaded and ready
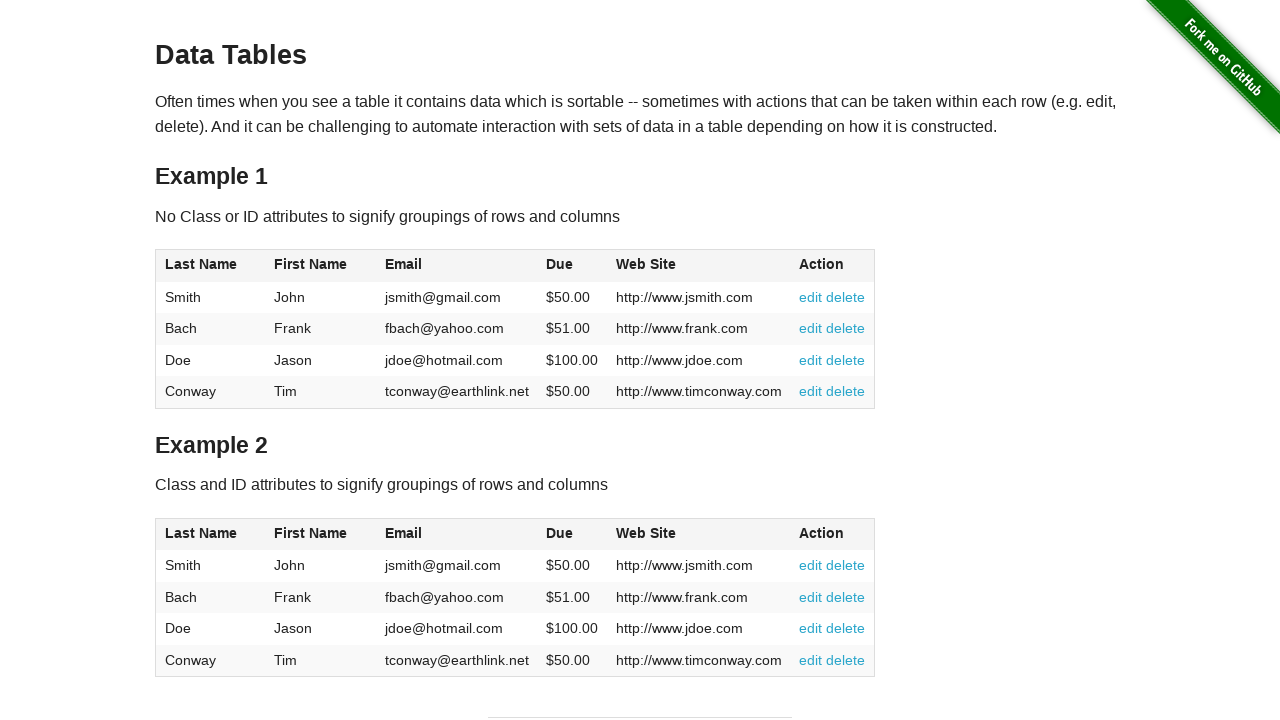

Clicked on Last Name header to test sorting at (201, 264) on xpath=//*[@id="table1"]/thead/tr/th[1]/span
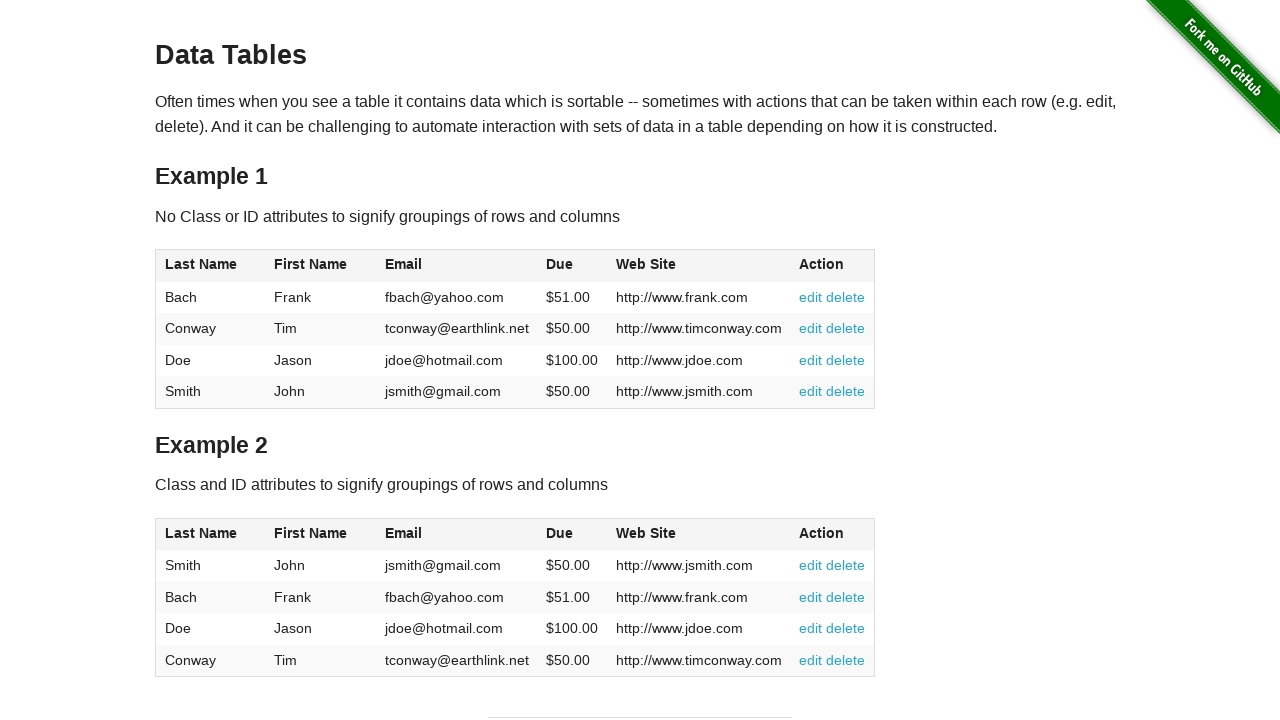

Clicked on First Name header to test sorting at (311, 264) on xpath=//*[@id="table1"]/thead/tr/th[2]/span
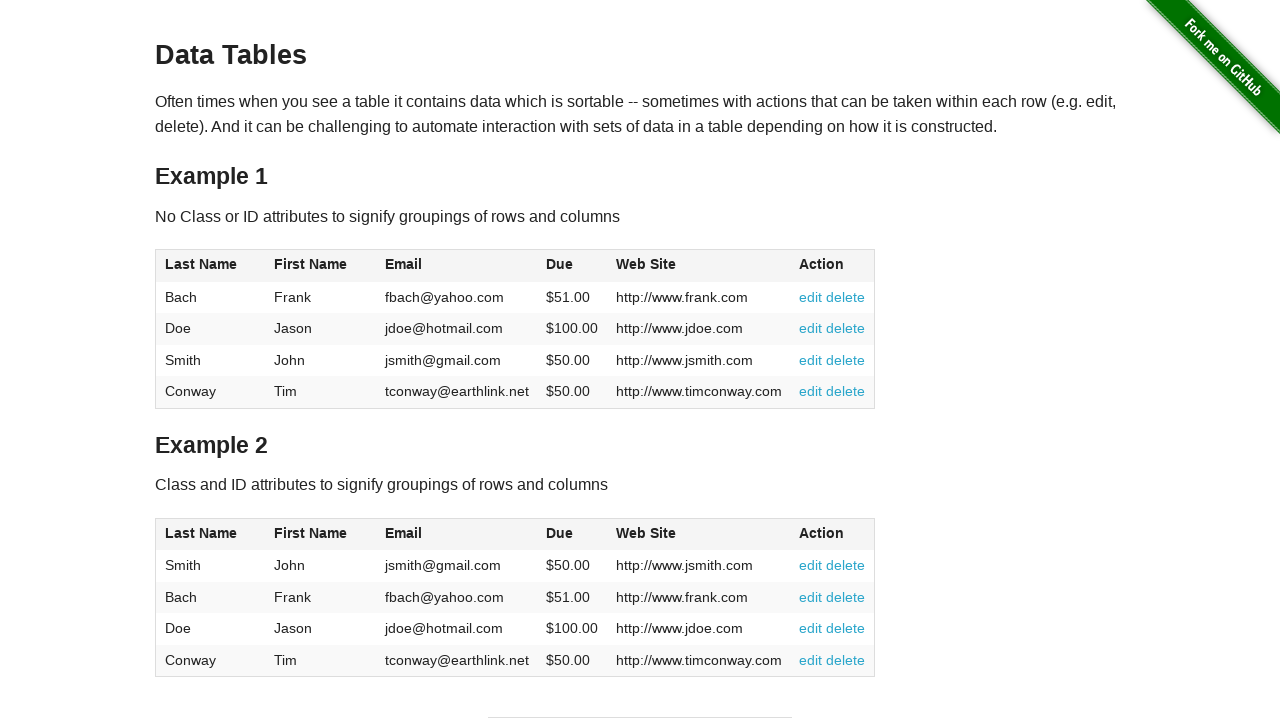

Clicked on Email header to test sorting at (403, 264) on xpath=//*[@id="table1"]/thead/tr/th[3]/span
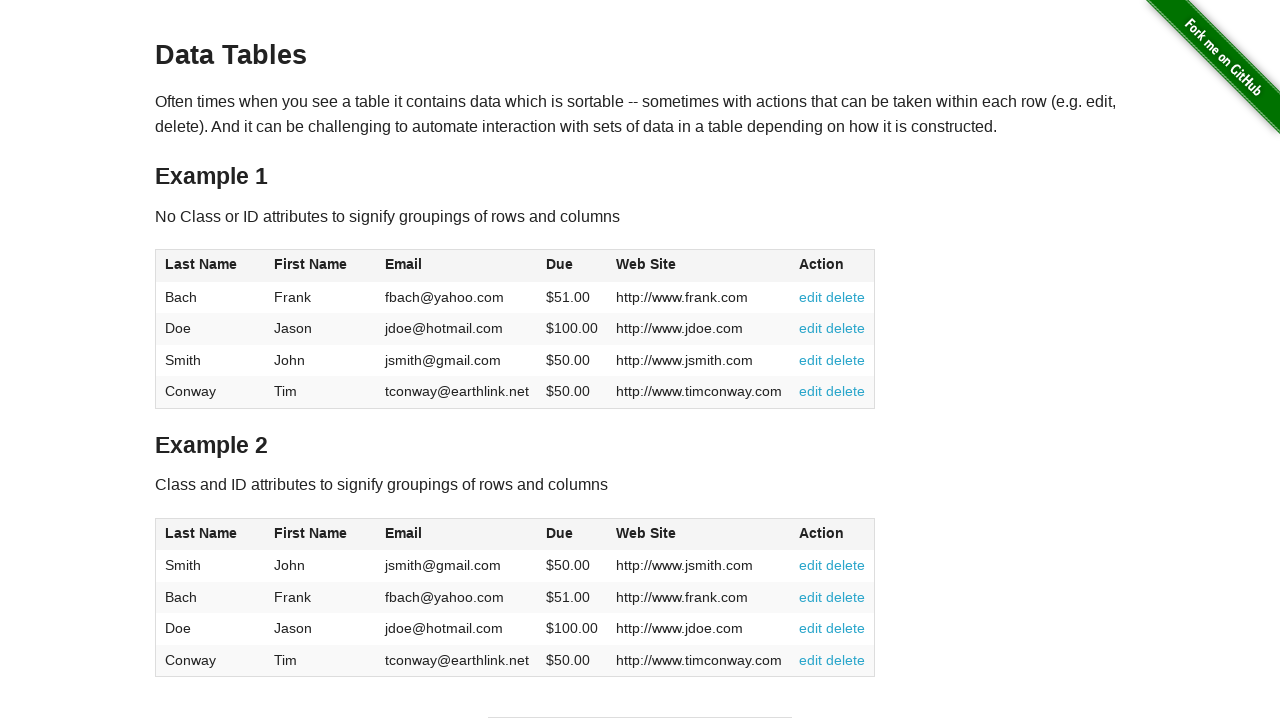

Clicked on Due header to test sorting at (560, 264) on xpath=//*[@id="table1"]/thead/tr/th[4]/span
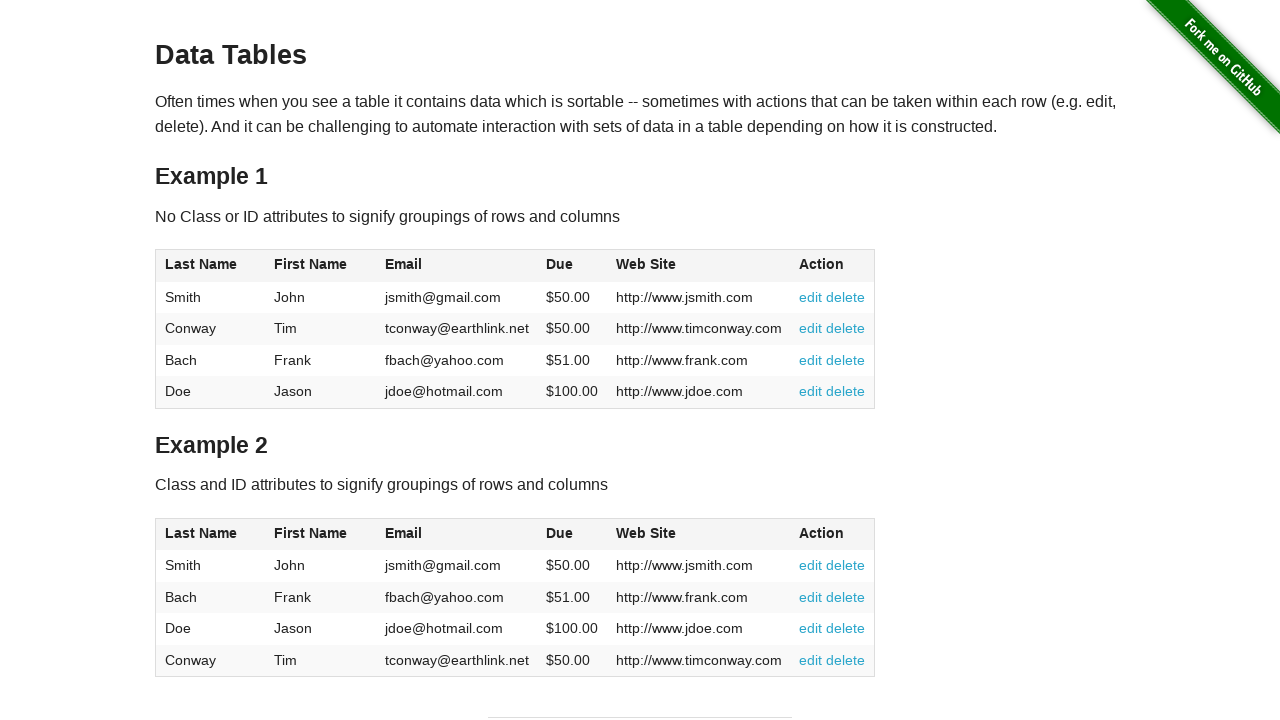

Clicked on Web Site header to test sorting at (646, 264) on xpath=//*[@id="table1"]/thead/tr/th[5]/span
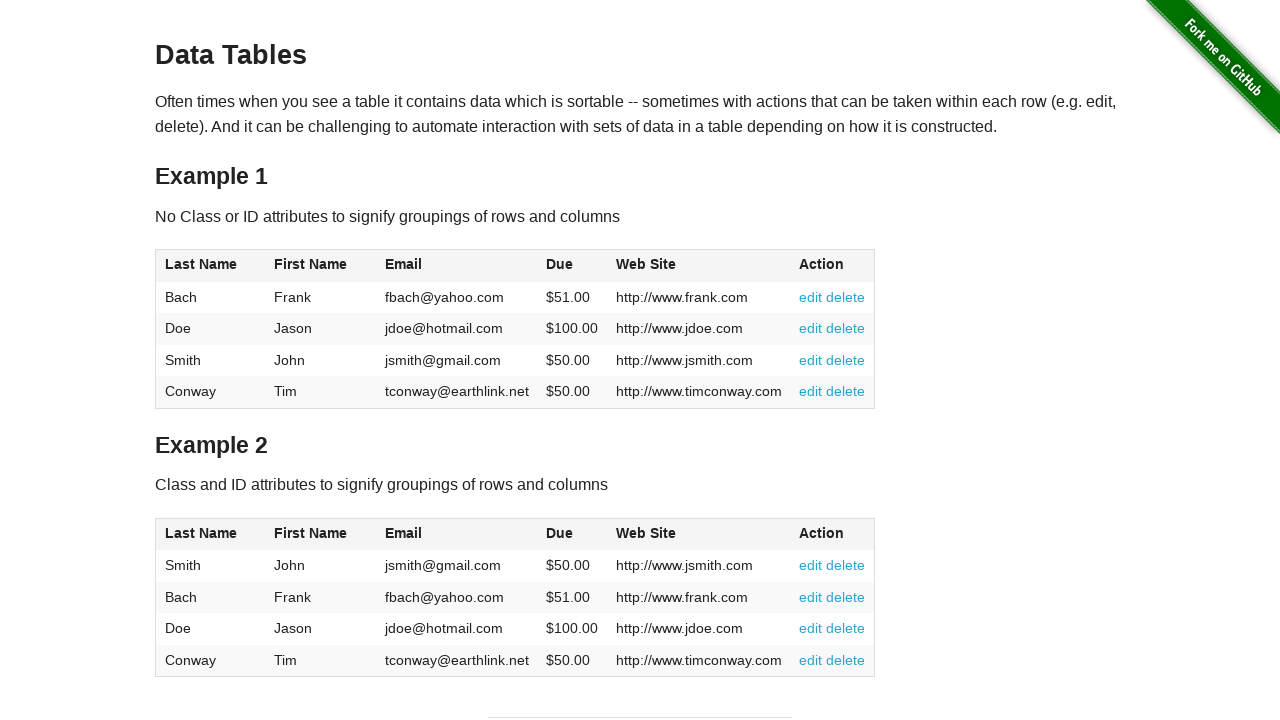

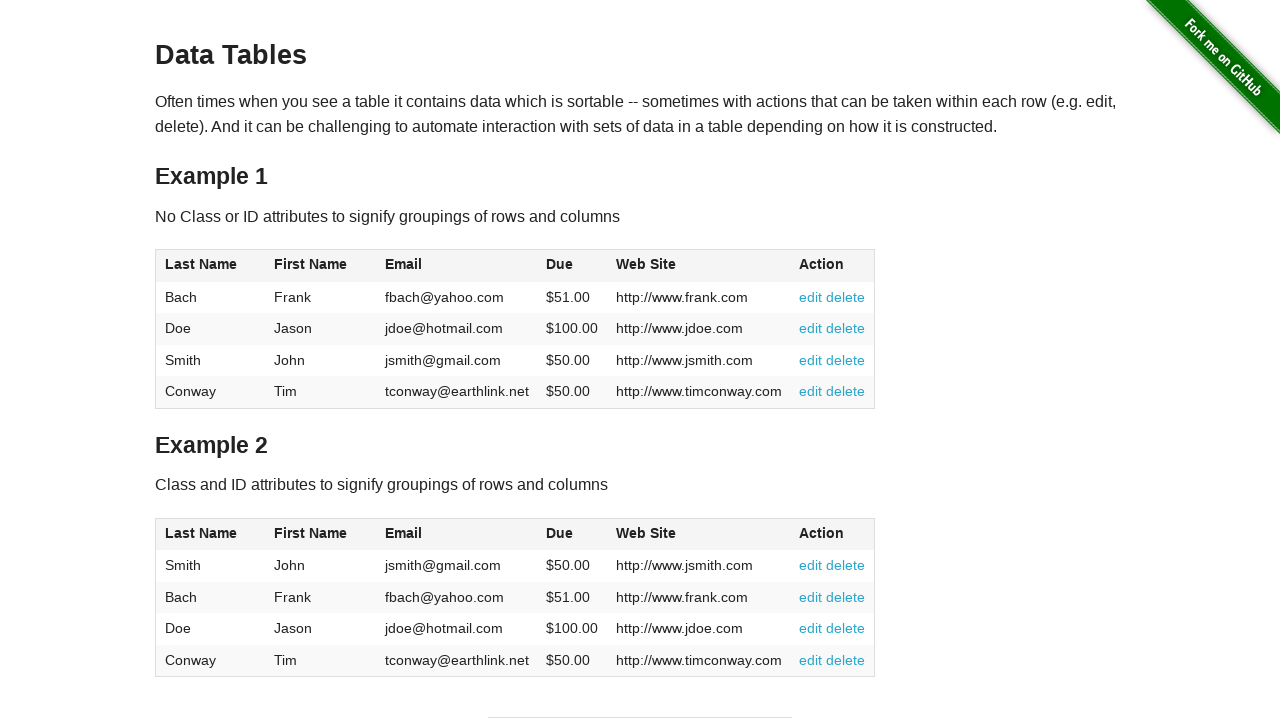